Tests adding a todo item to the TodoMVC application and verifies it appears in the list

Starting URL: https://demo.playwright.dev/todomvc/

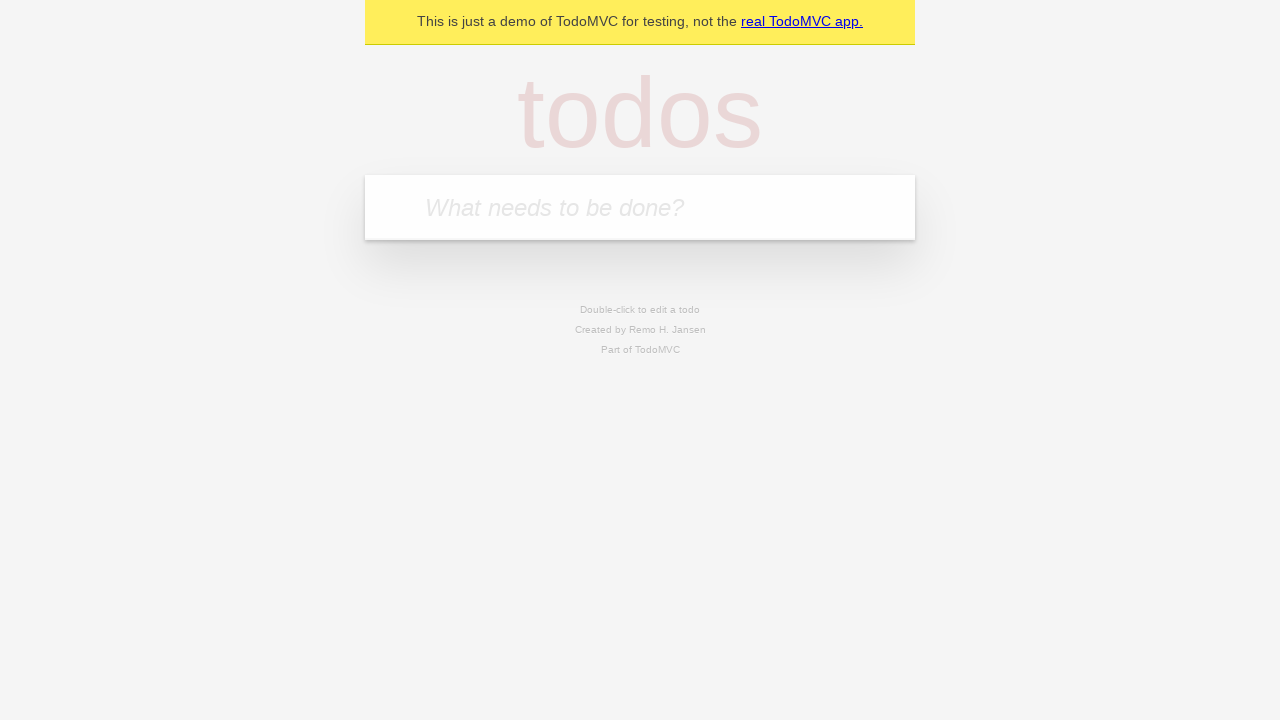

Filled todo input with 'Retry test todo' on .new-todo
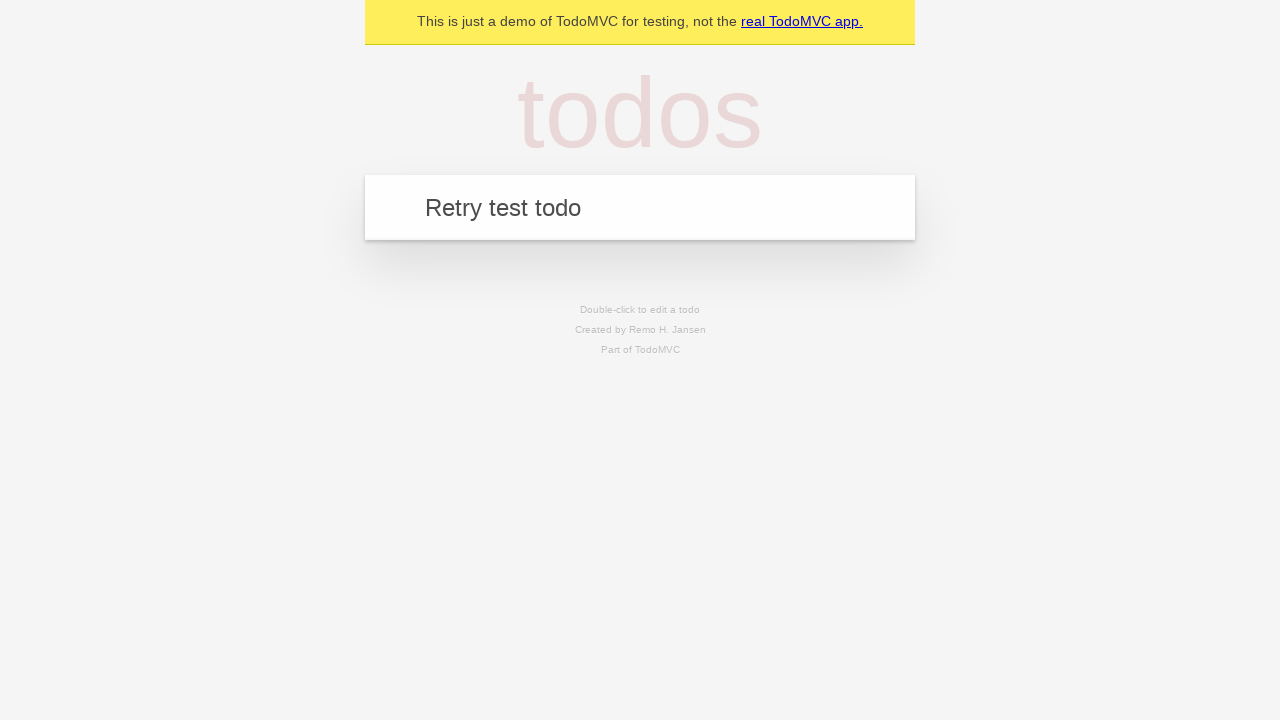

Pressed Enter to add the todo item on .new-todo
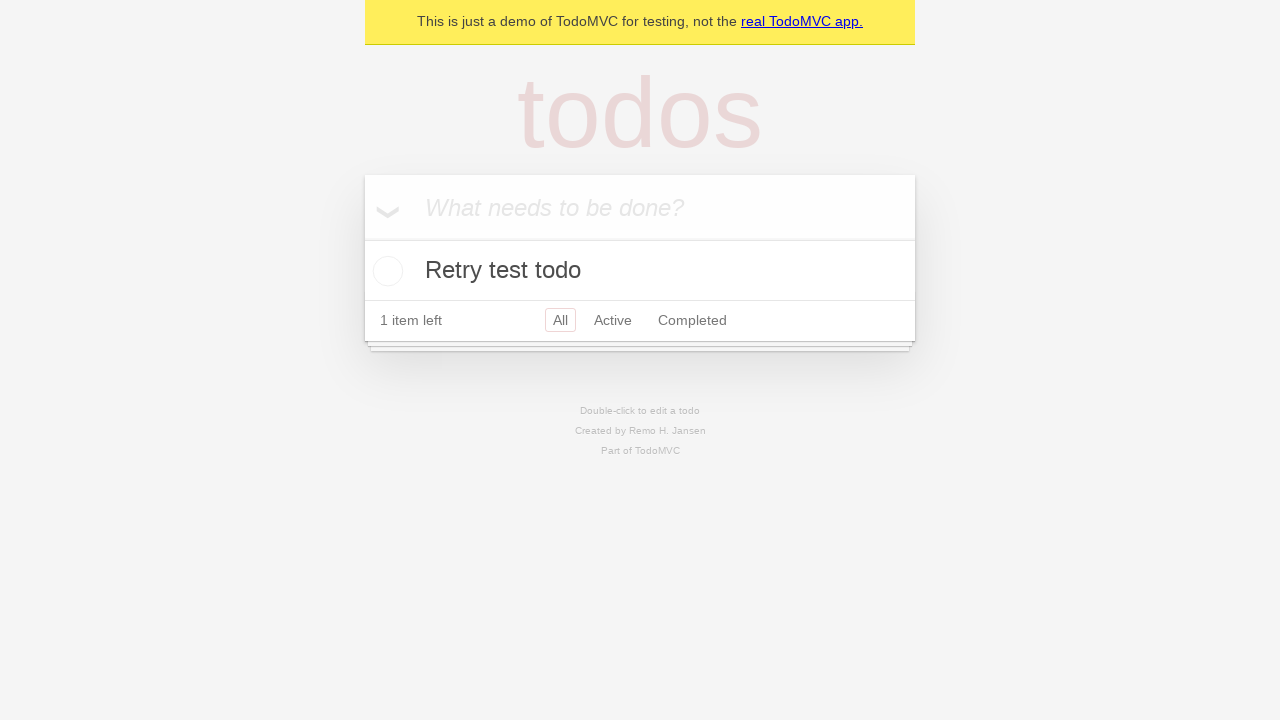

Todo item appeared in the list
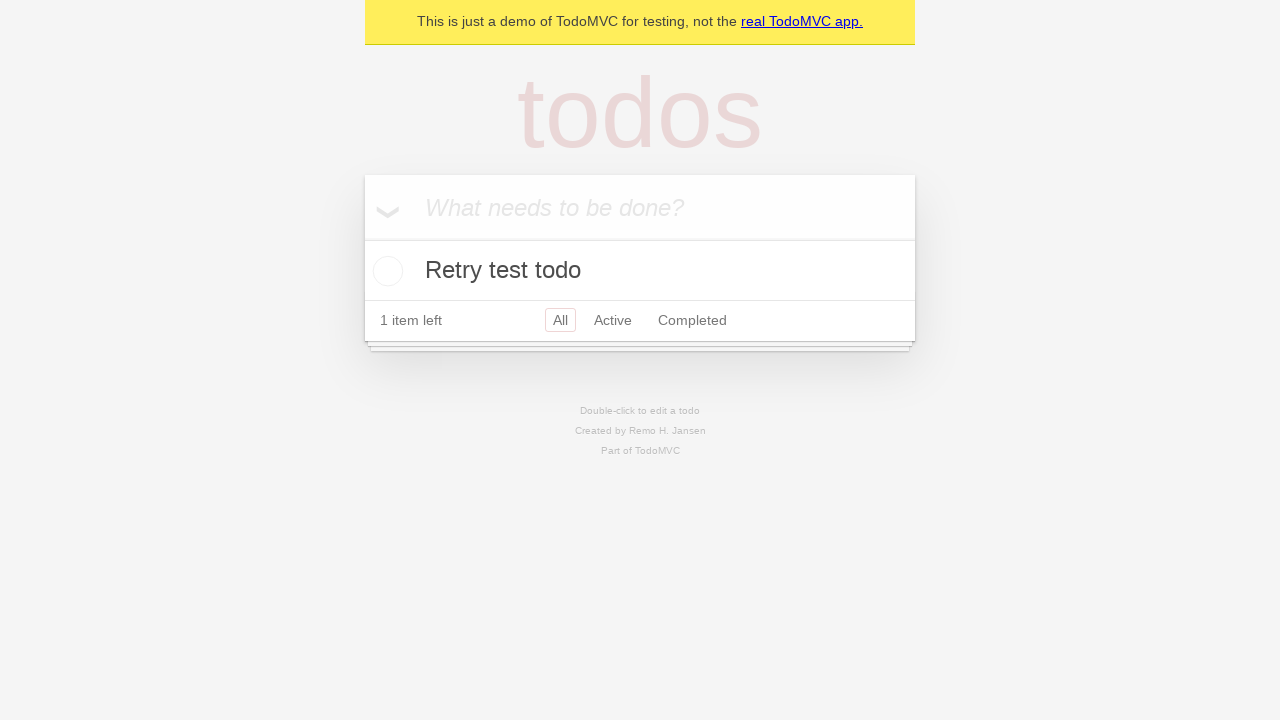

Verified that exactly 1 todo item exists in the list
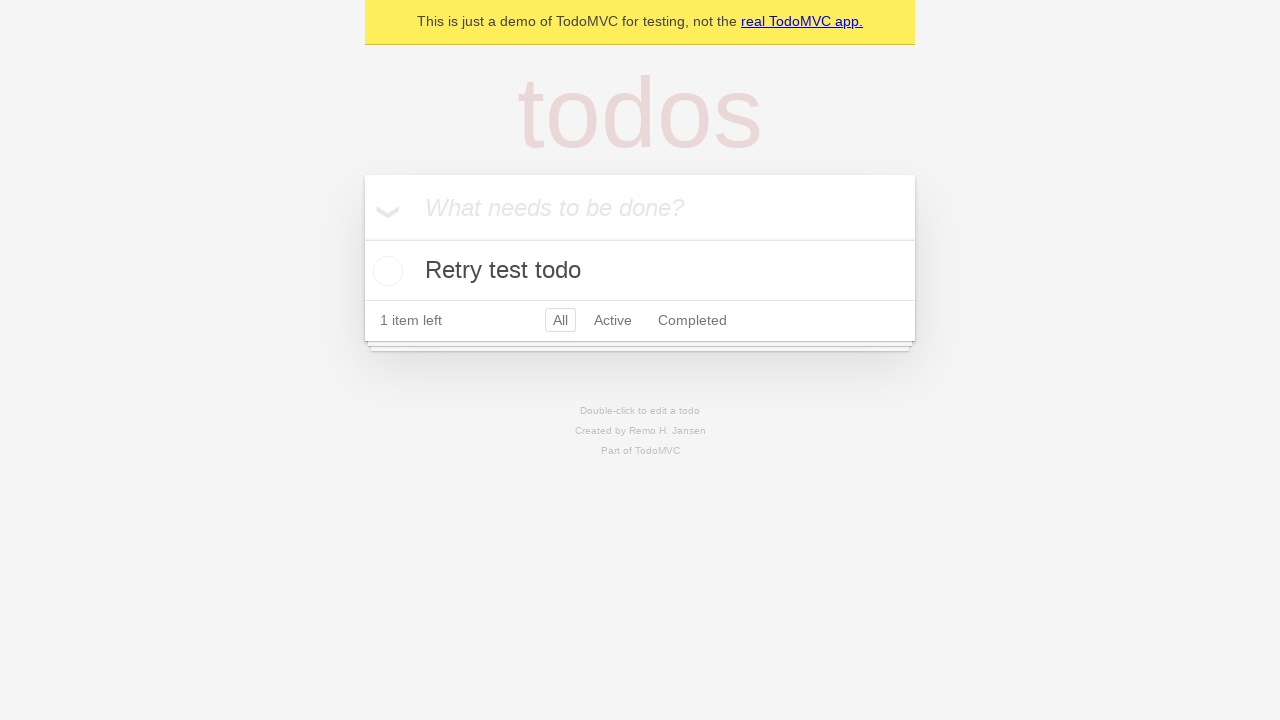

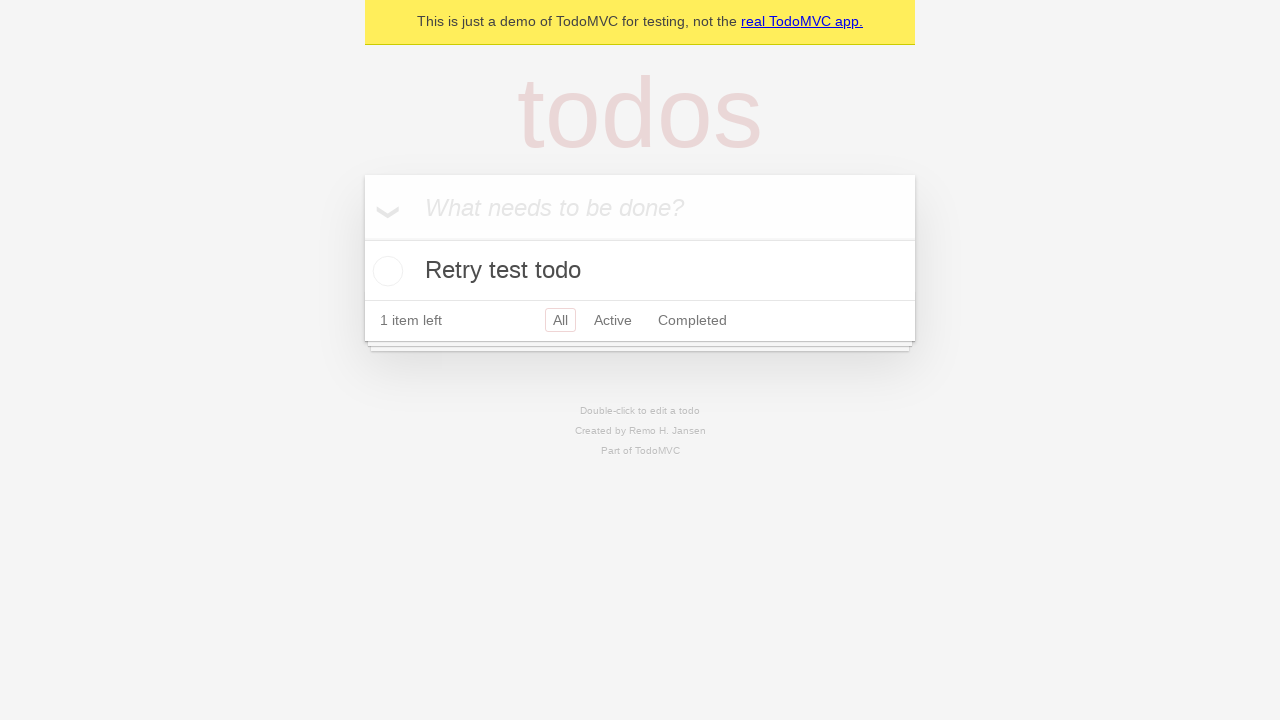